Tests that the todo counter displays the current number of items as they are added.

Starting URL: https://demo.playwright.dev/todomvc

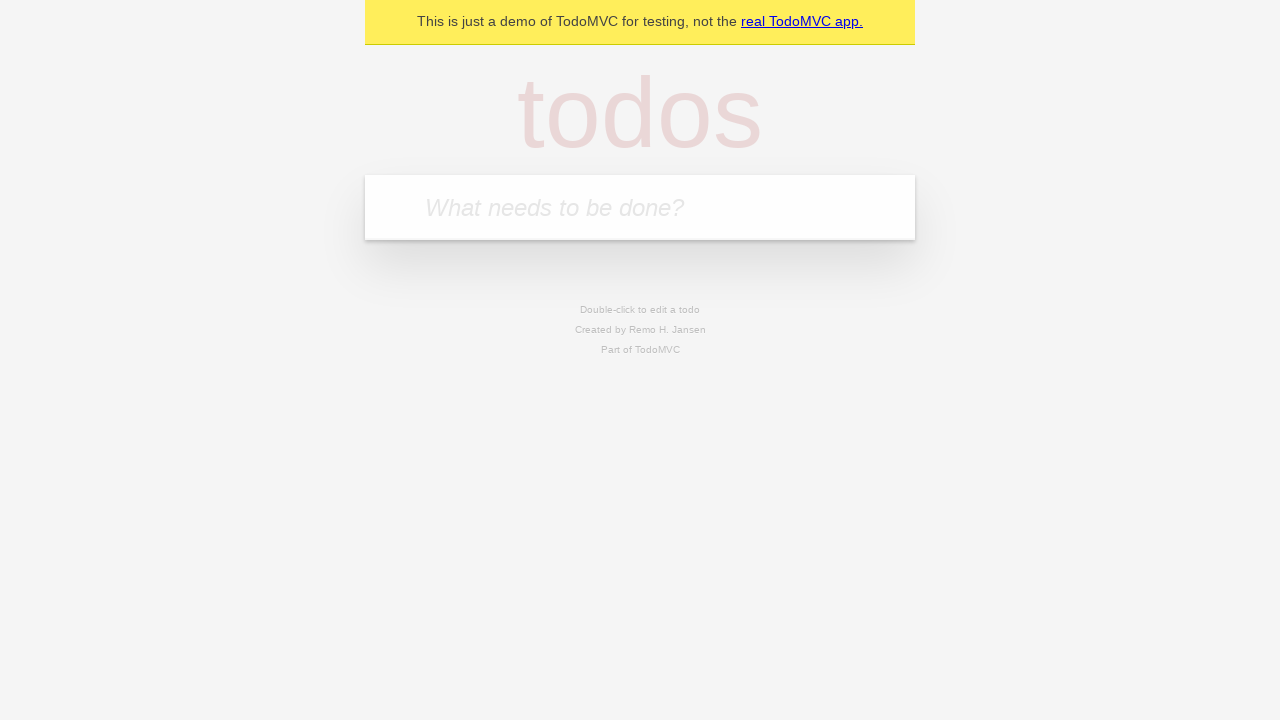

Filled todo input with 'buy some cheese' on internal:attr=[placeholder="What needs to be done?"i]
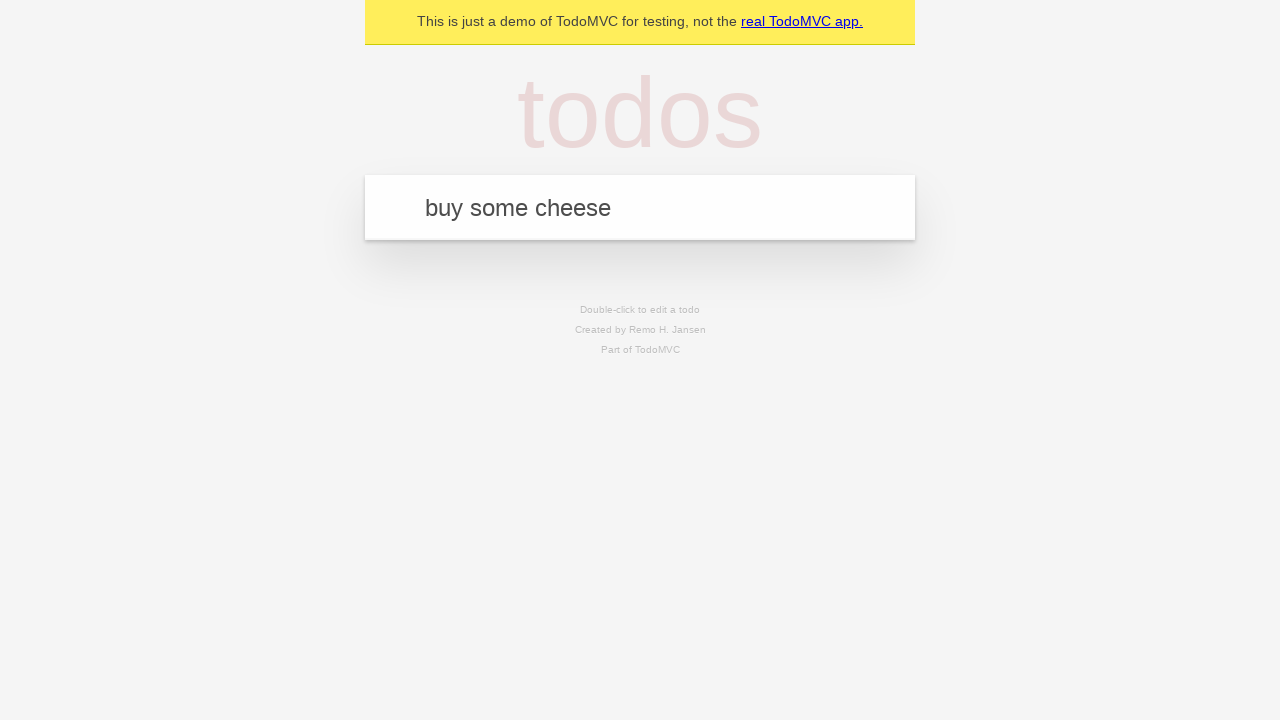

Pressed Enter to create first todo item on internal:attr=[placeholder="What needs to be done?"i]
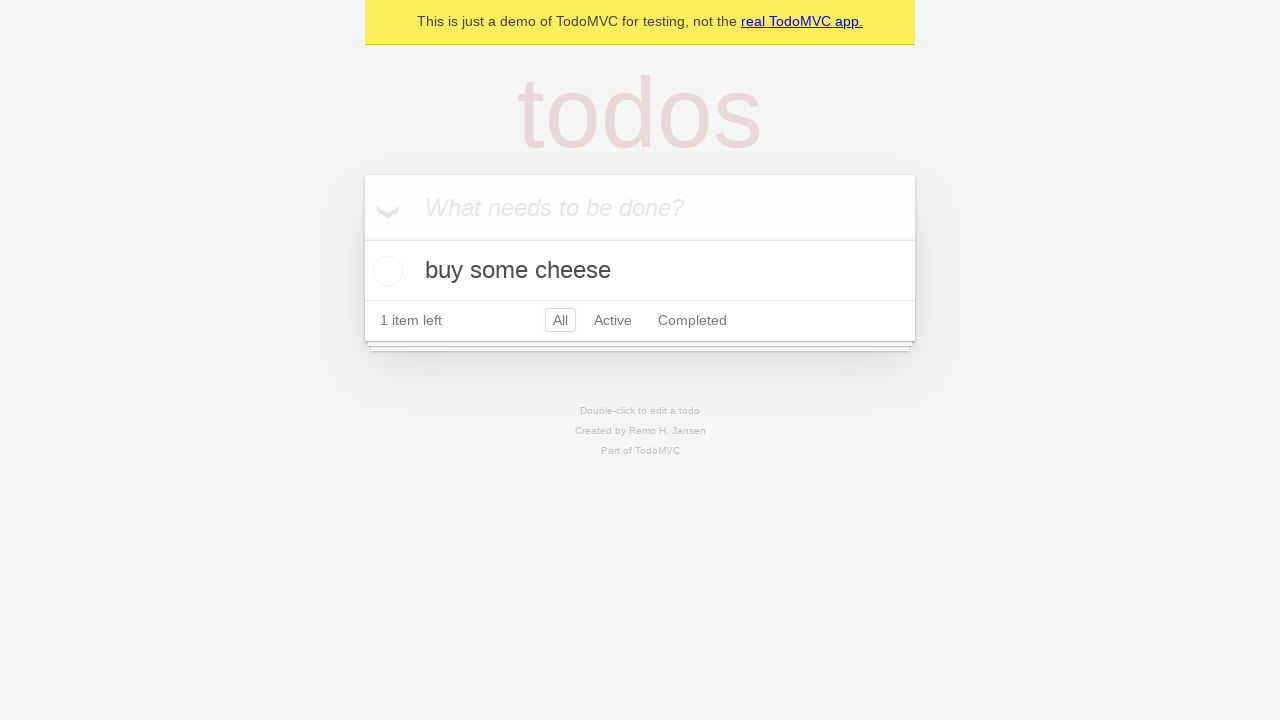

Todo counter element appeared showing 1 item
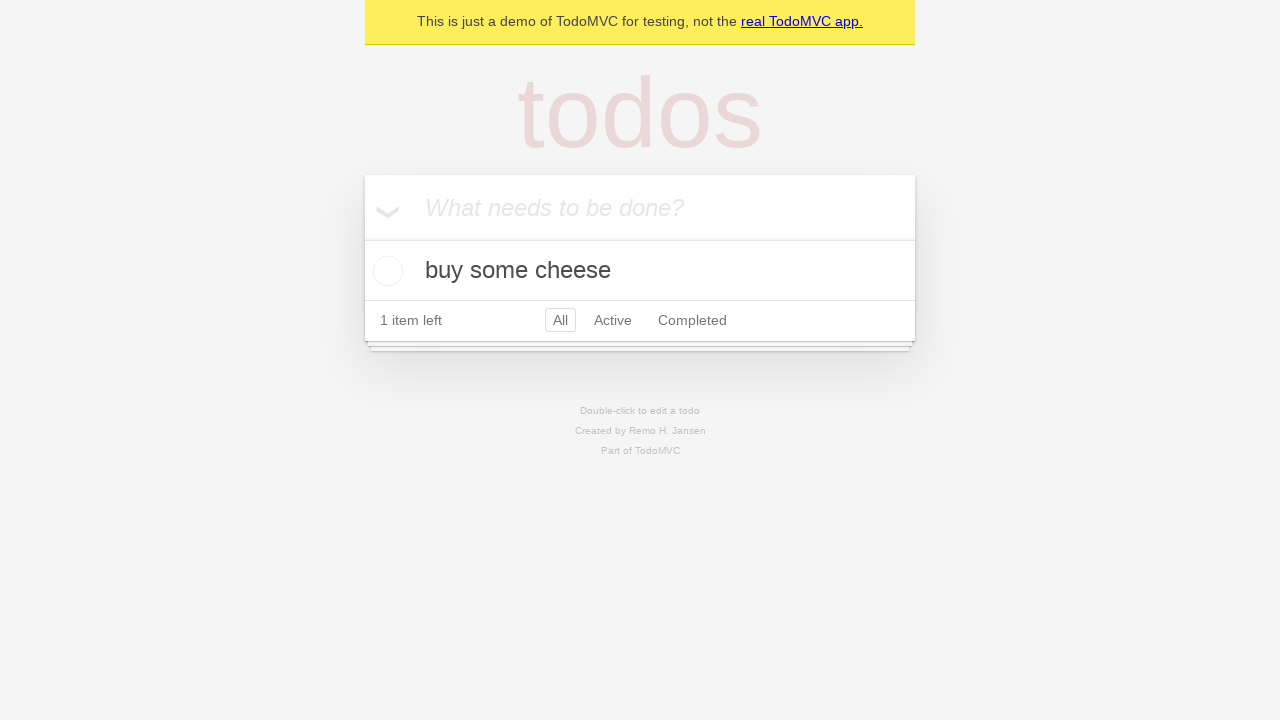

Filled todo input with 'feed the cat' on internal:attr=[placeholder="What needs to be done?"i]
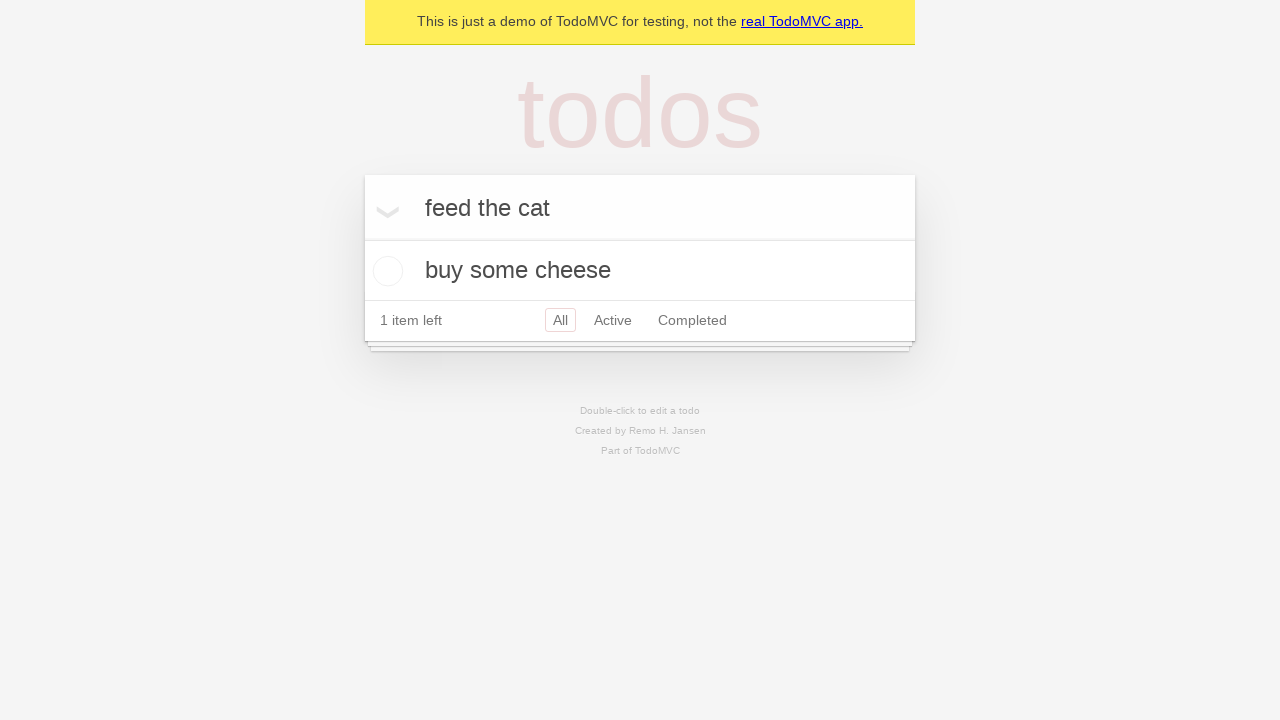

Pressed Enter to create second todo item on internal:attr=[placeholder="What needs to be done?"i]
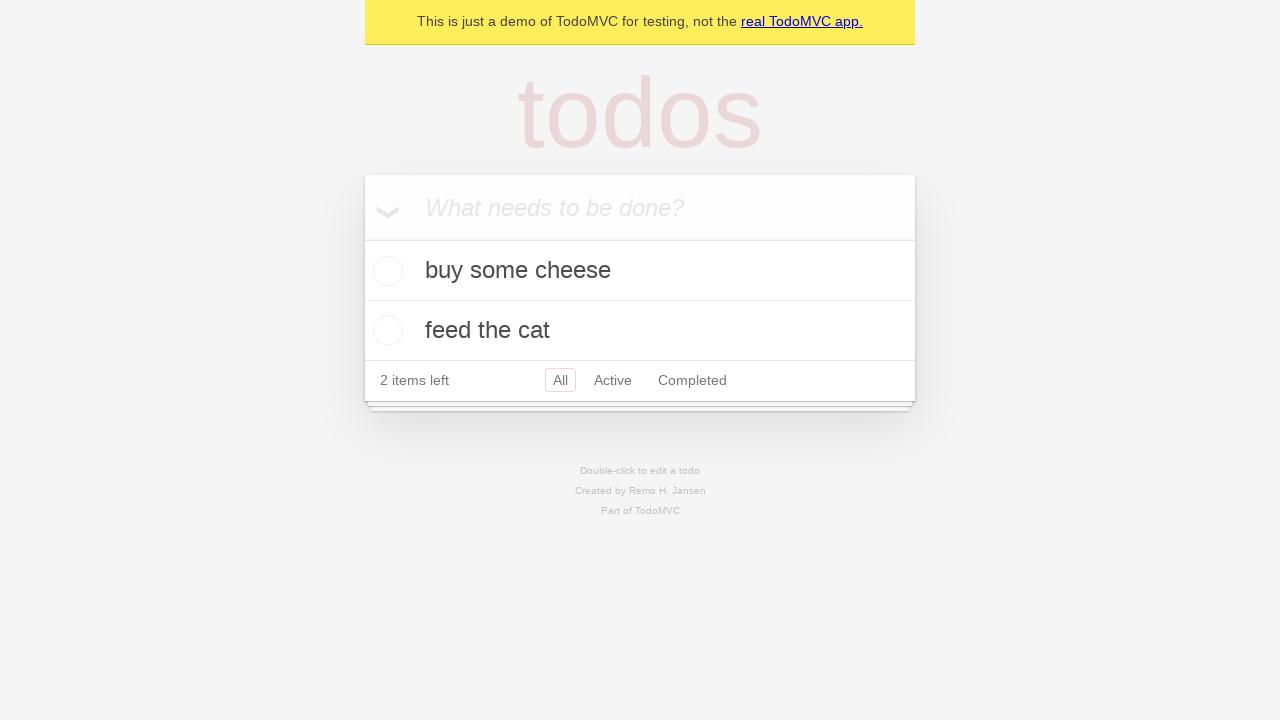

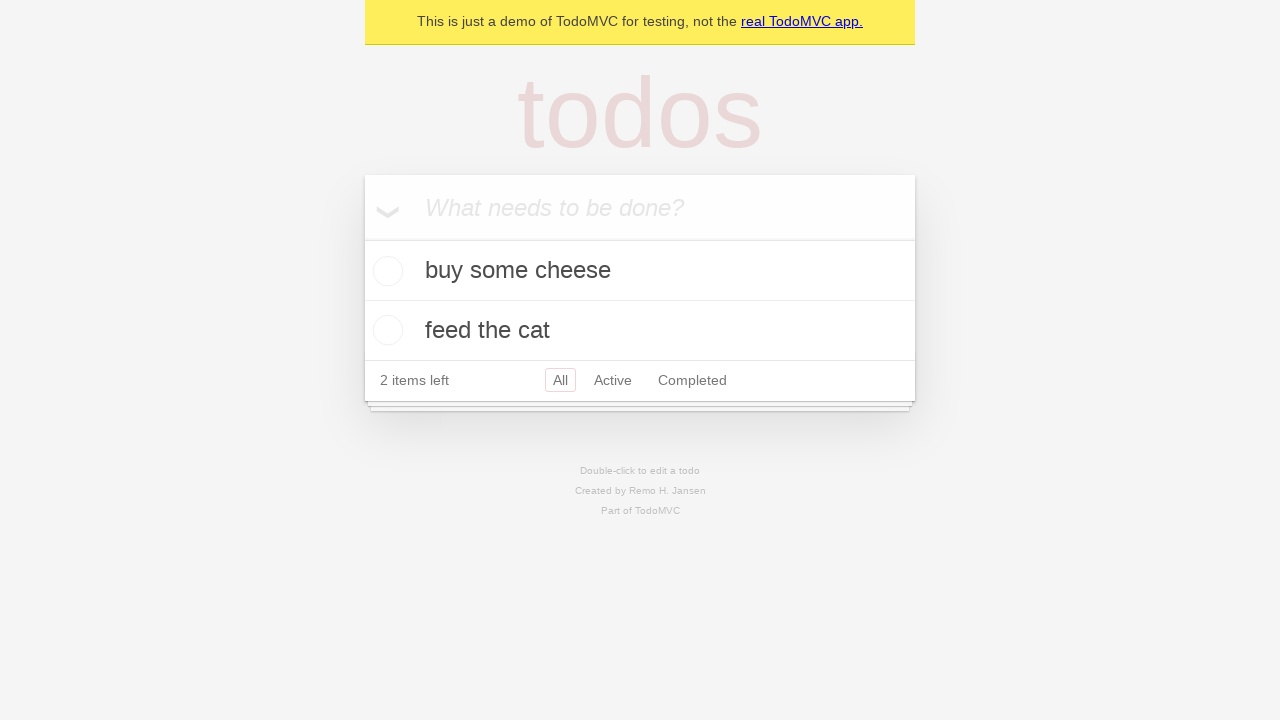